Tests clicking the Windows download button on Discord's download page

Starting URL: https://discord.com/download

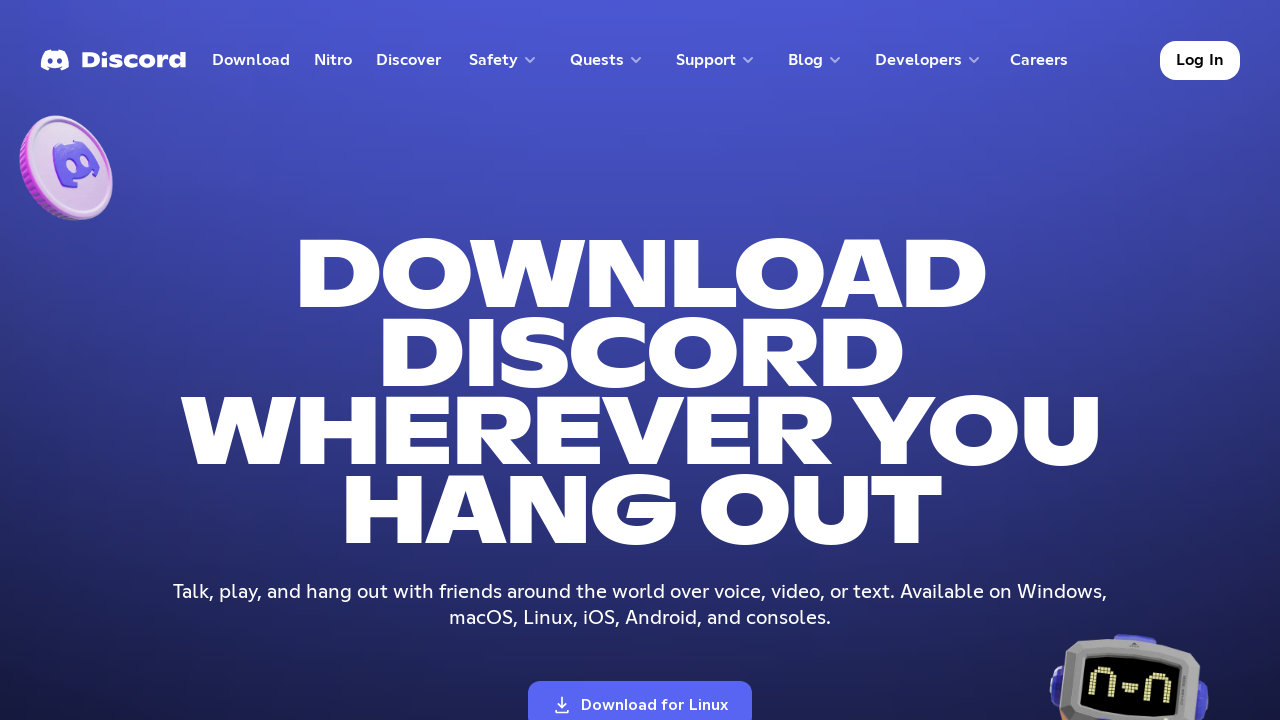

Navigated to Discord download page
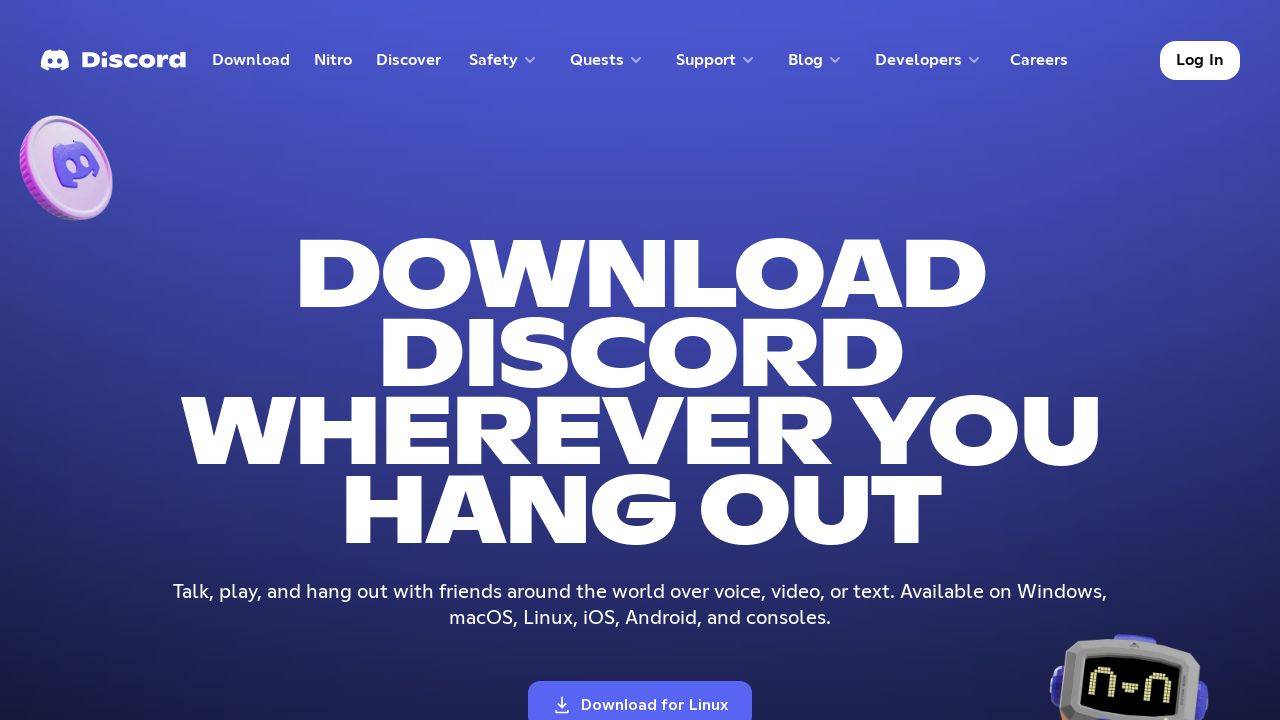

Clicked the Windows download button at (640, 696) on .btn
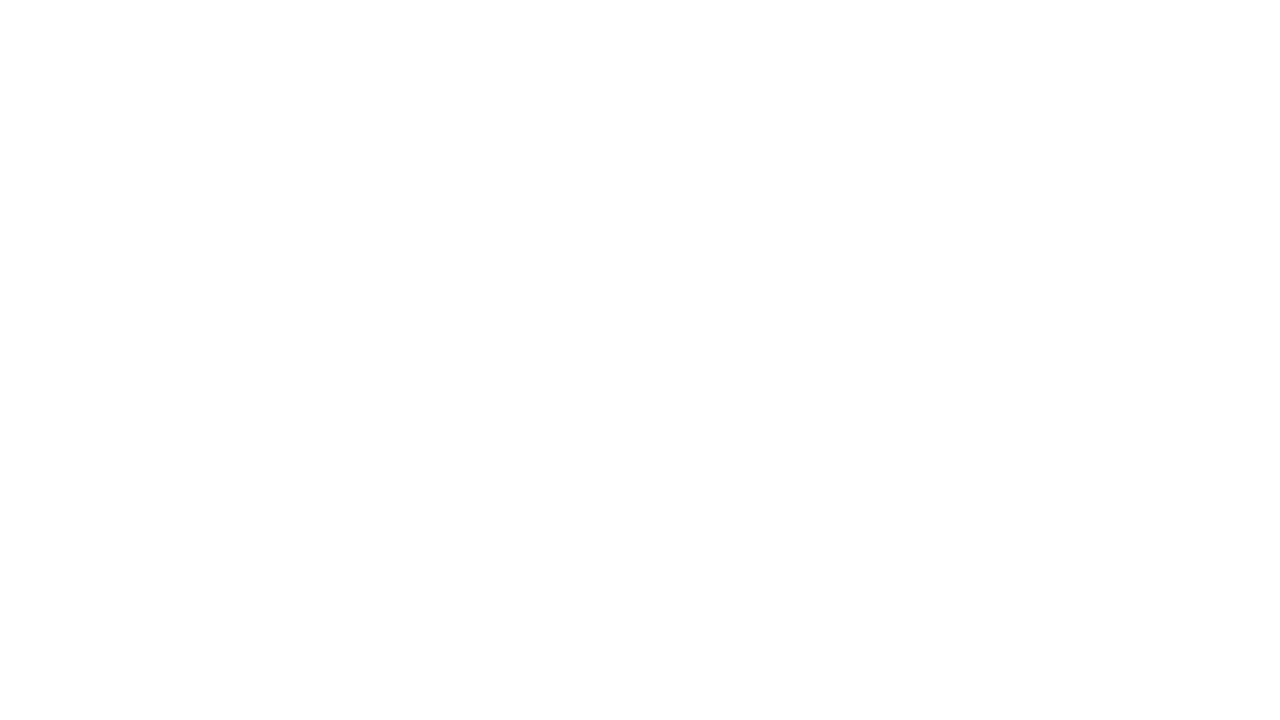

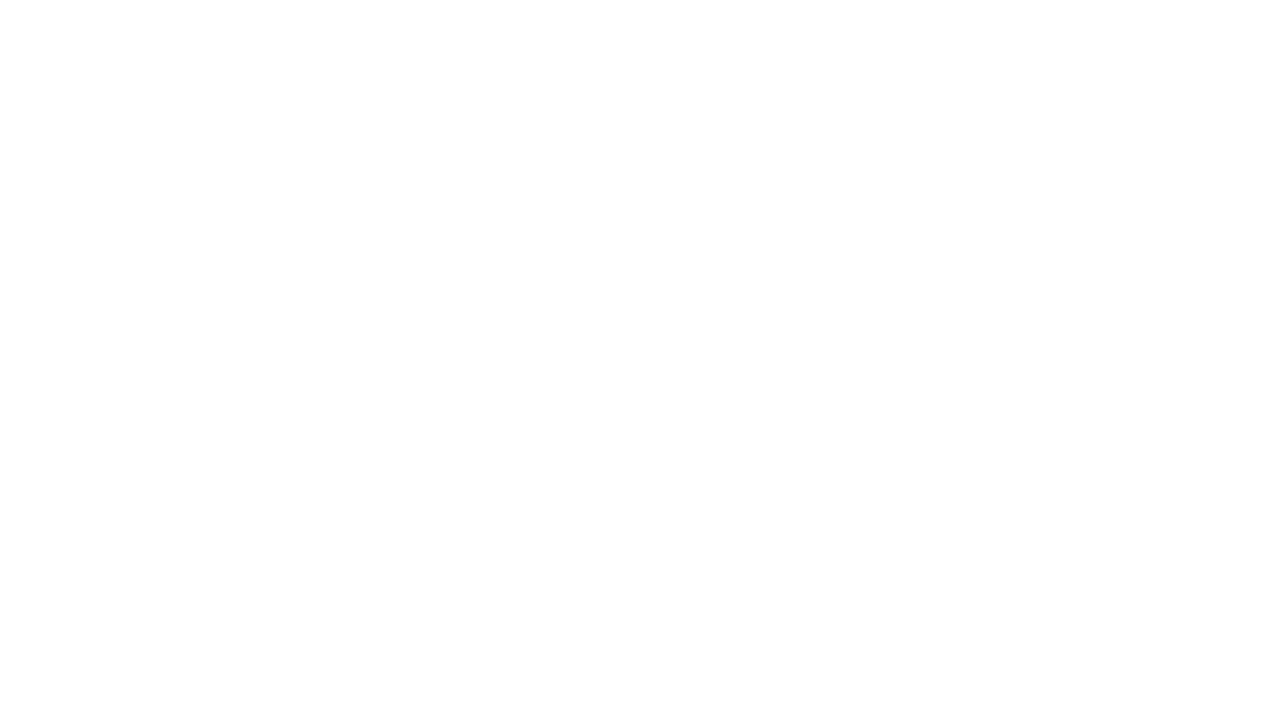